Tests button interactions by performing a right-click context menu action on a button

Starting URL: https://demoqa.com/buttons

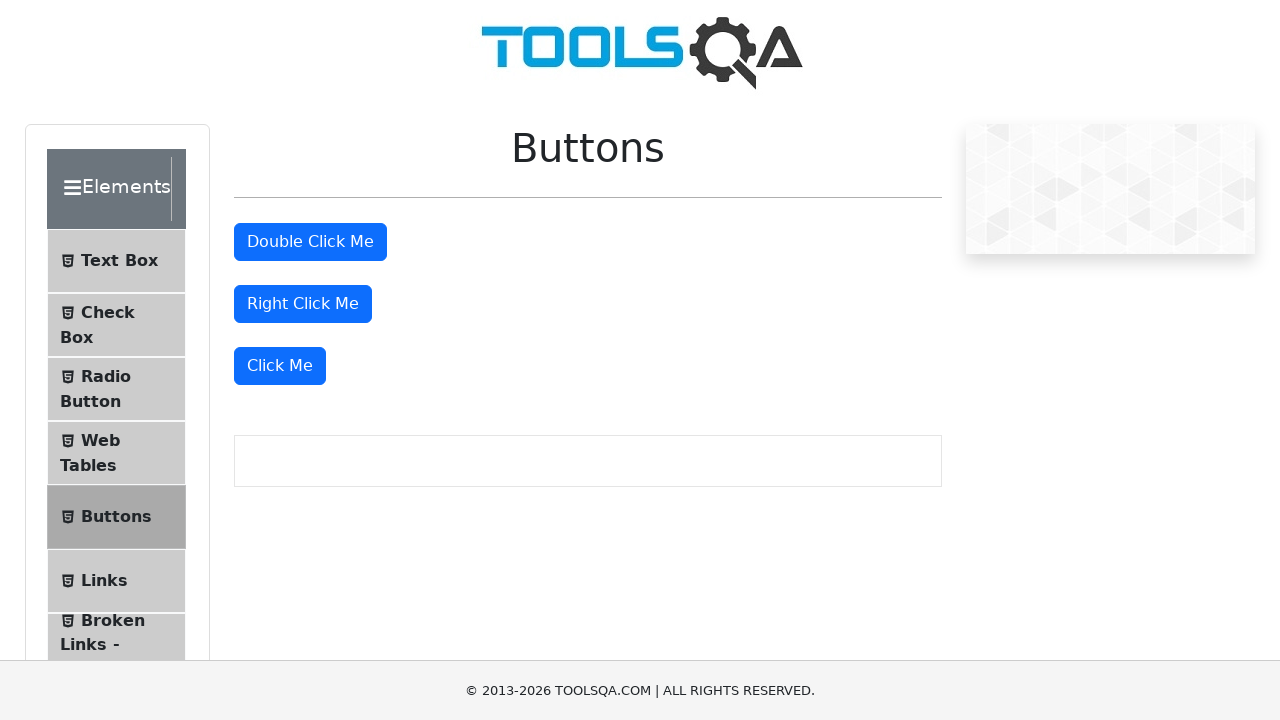

Right-clicked on the right click button to open context menu at (303, 304) on #rightClickBtn
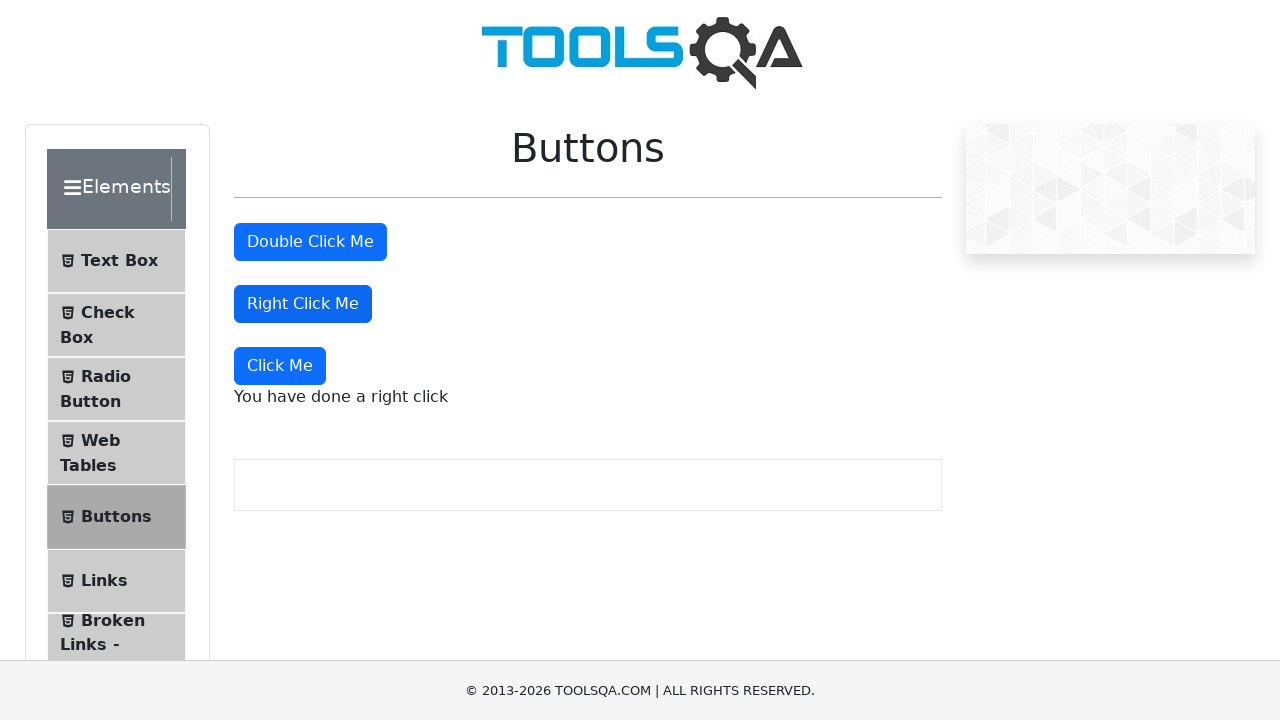

Right click message appeared on the page
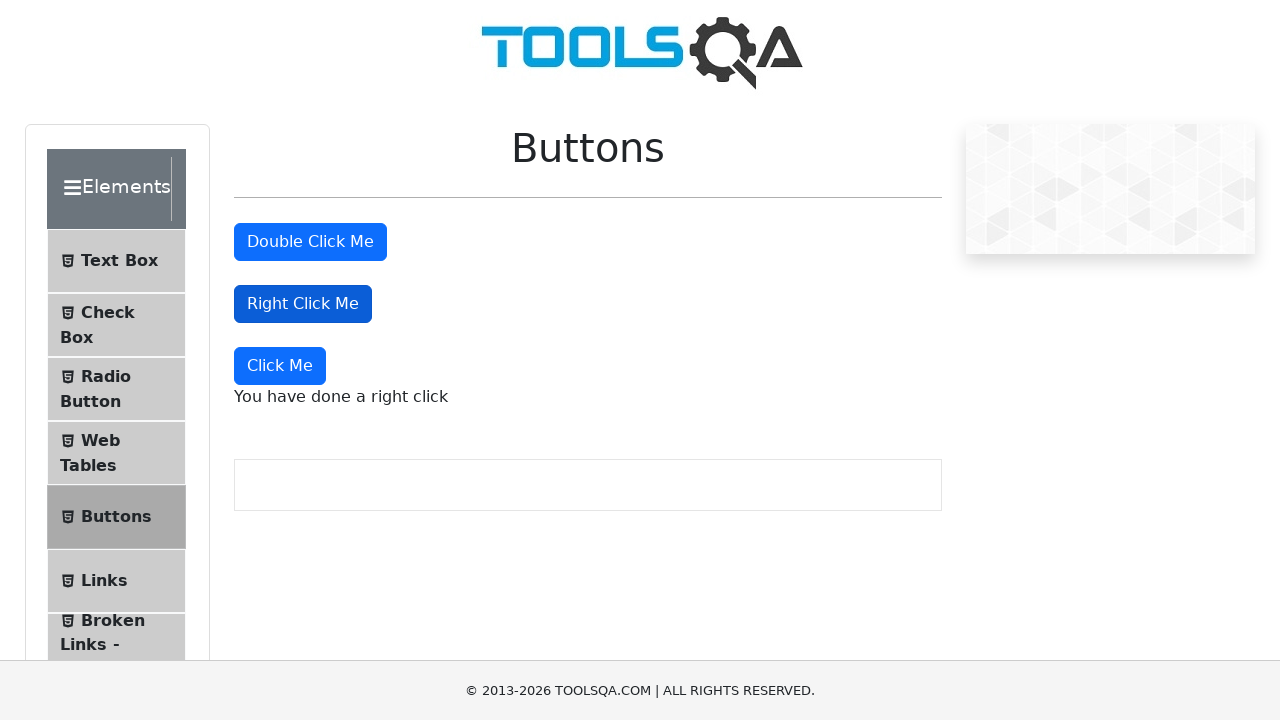

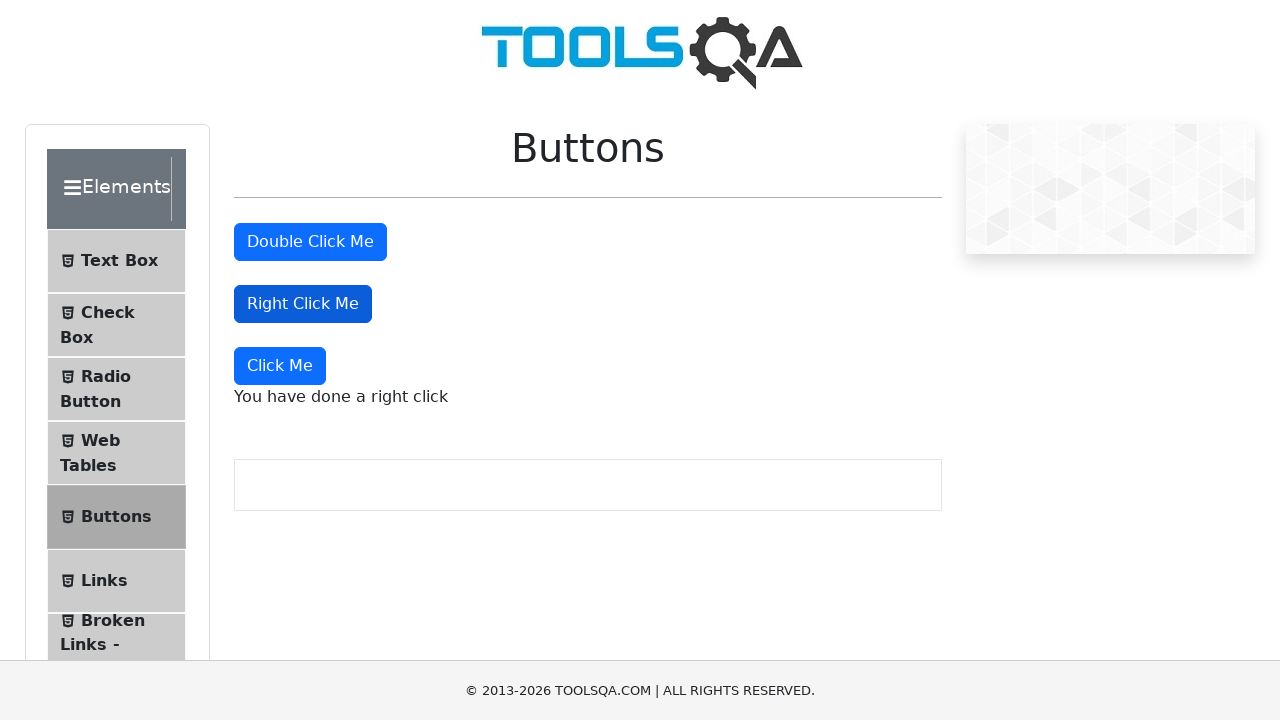